Waits for a house price to drop to $100, books it, then solves a mathematical problem to complete the booking

Starting URL: http://suninjuly.github.io/explicit_wait2.html

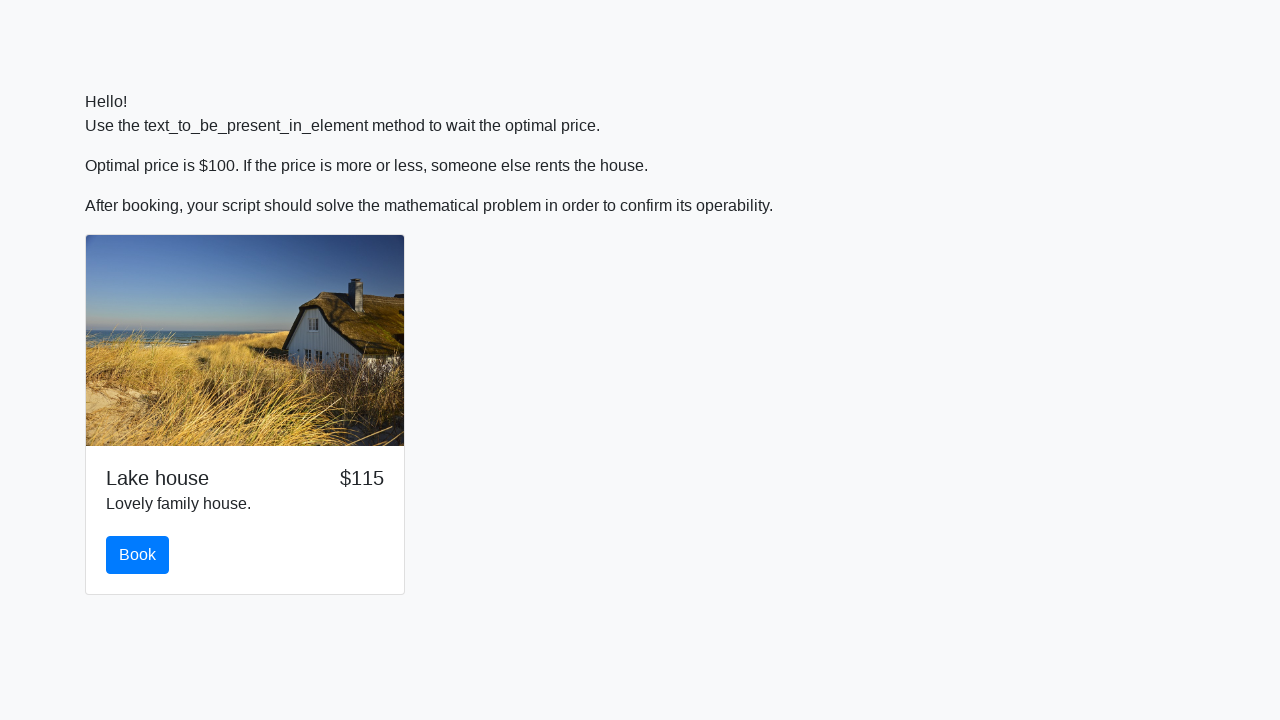

Waited for house price to drop to $100
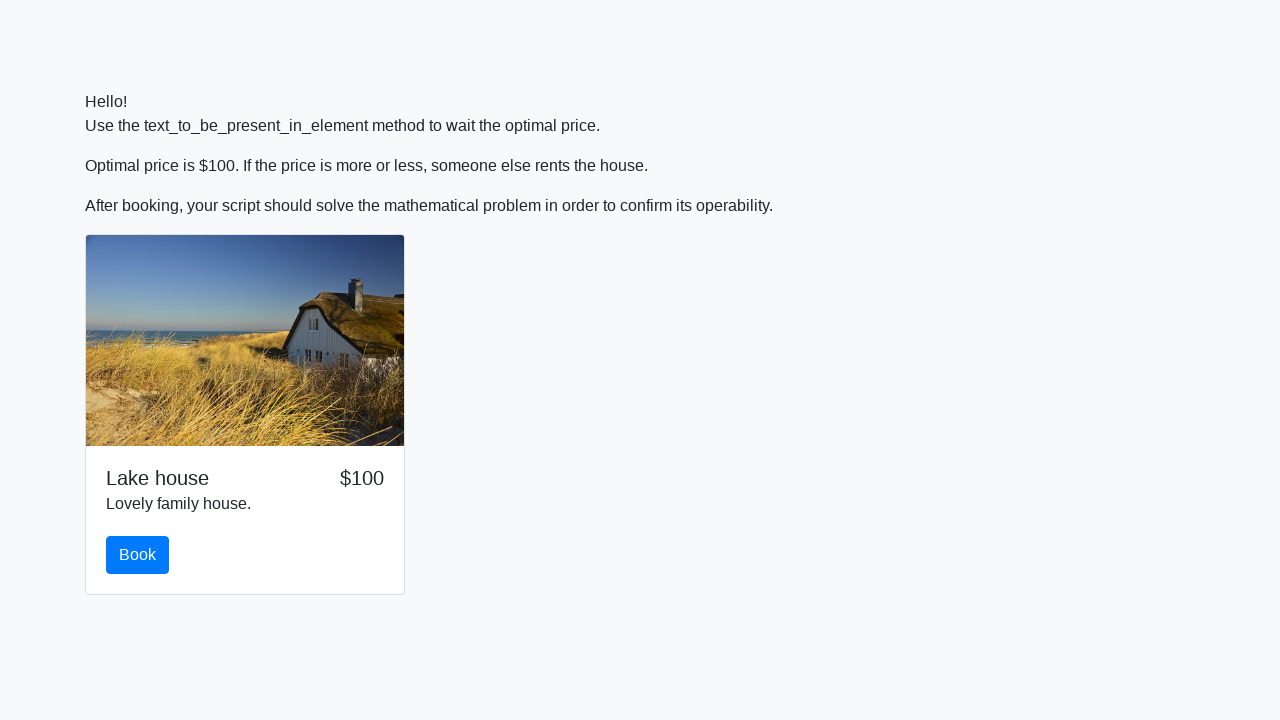

Clicked the Book button at (138, 555) on #book
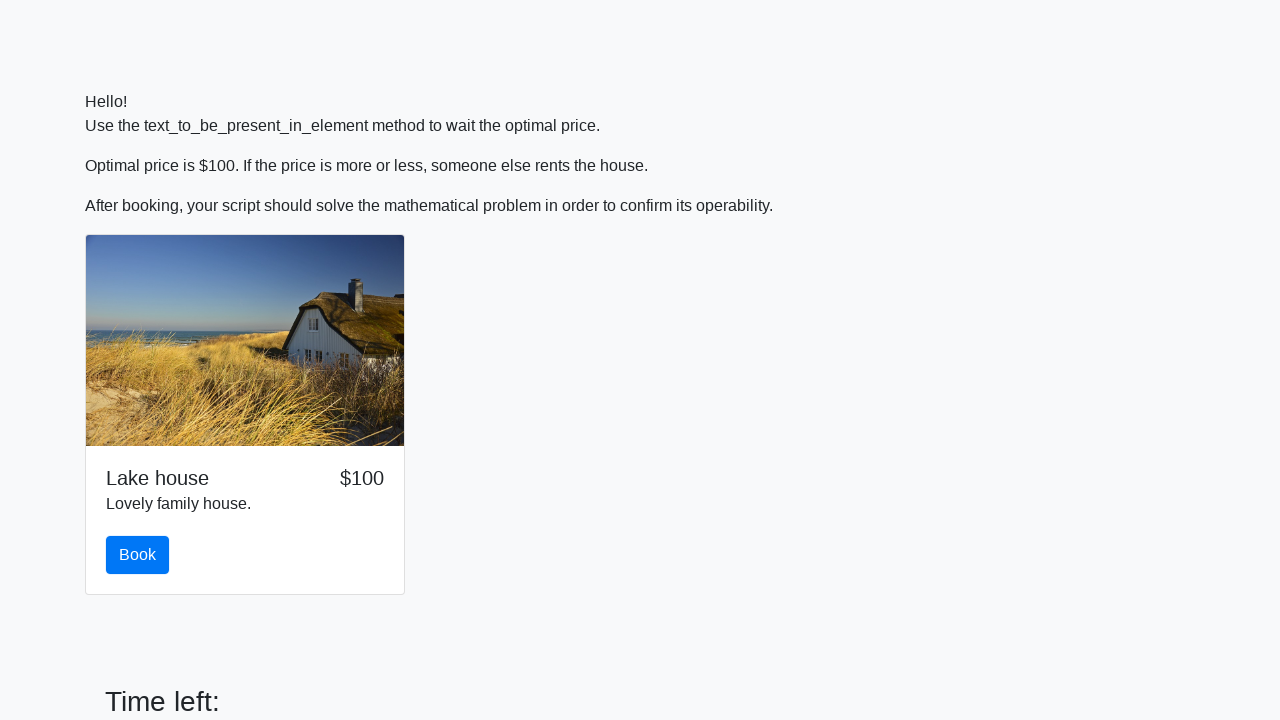

Retrieved X value: 830
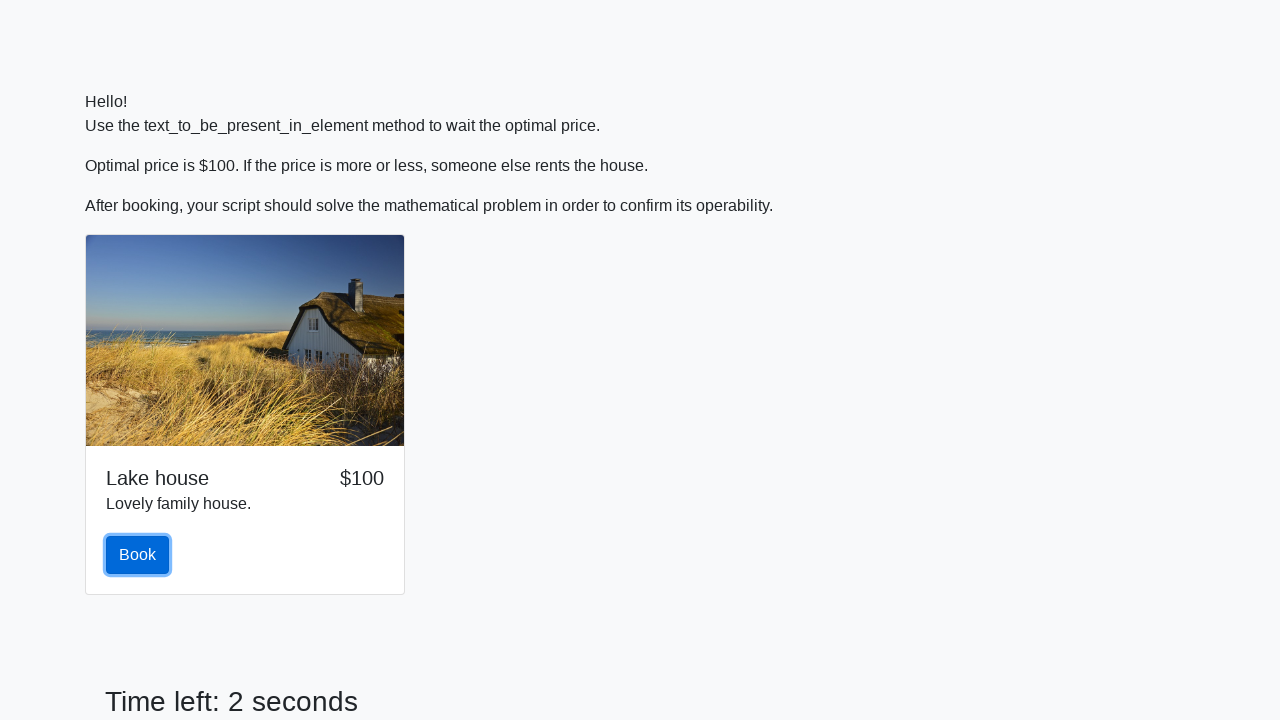

Calculated Y value: 1.9413172218227874
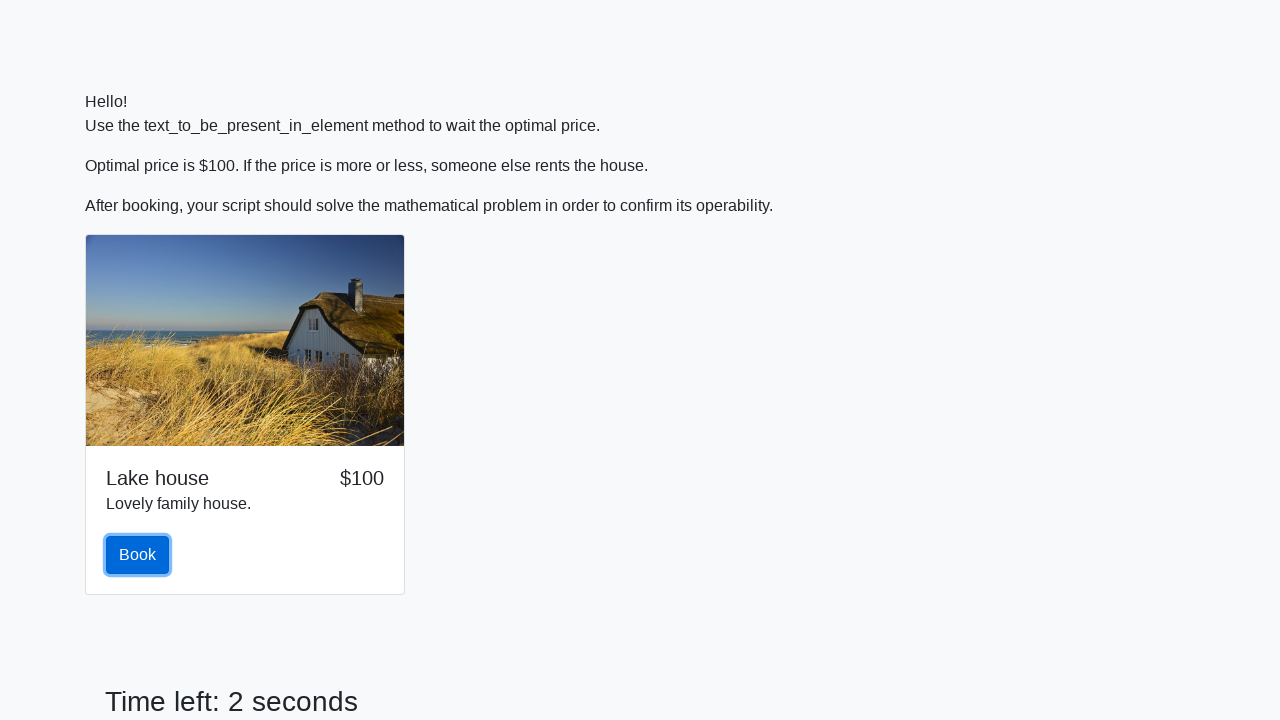

Filled answer field with calculated Y value on #answer
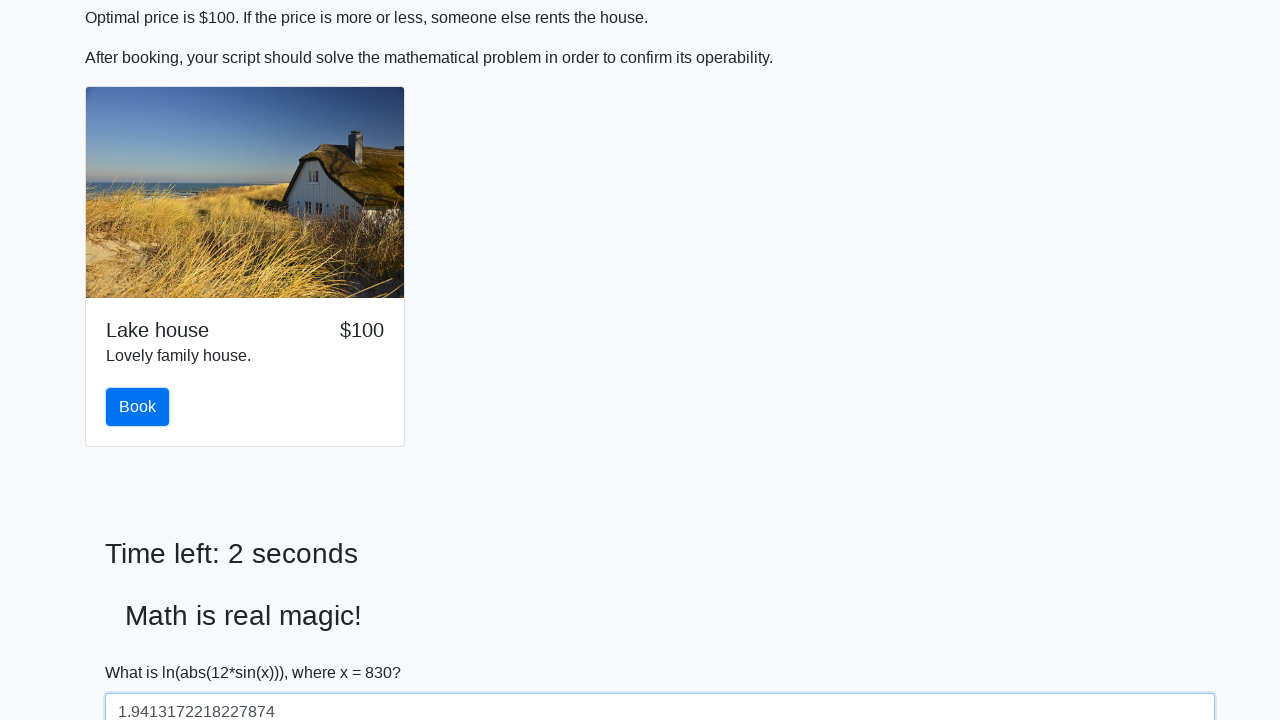

Clicked solve button to submit the answer at (143, 651) on #solve
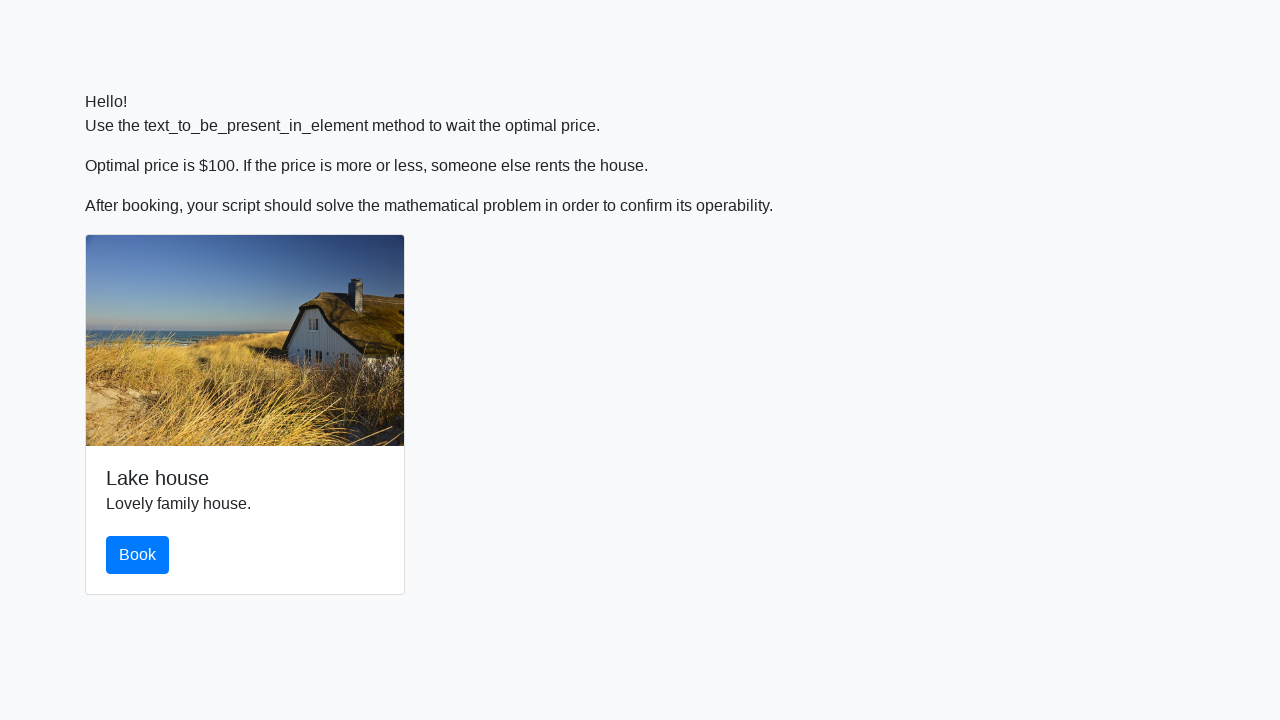

Waited for alert to appear
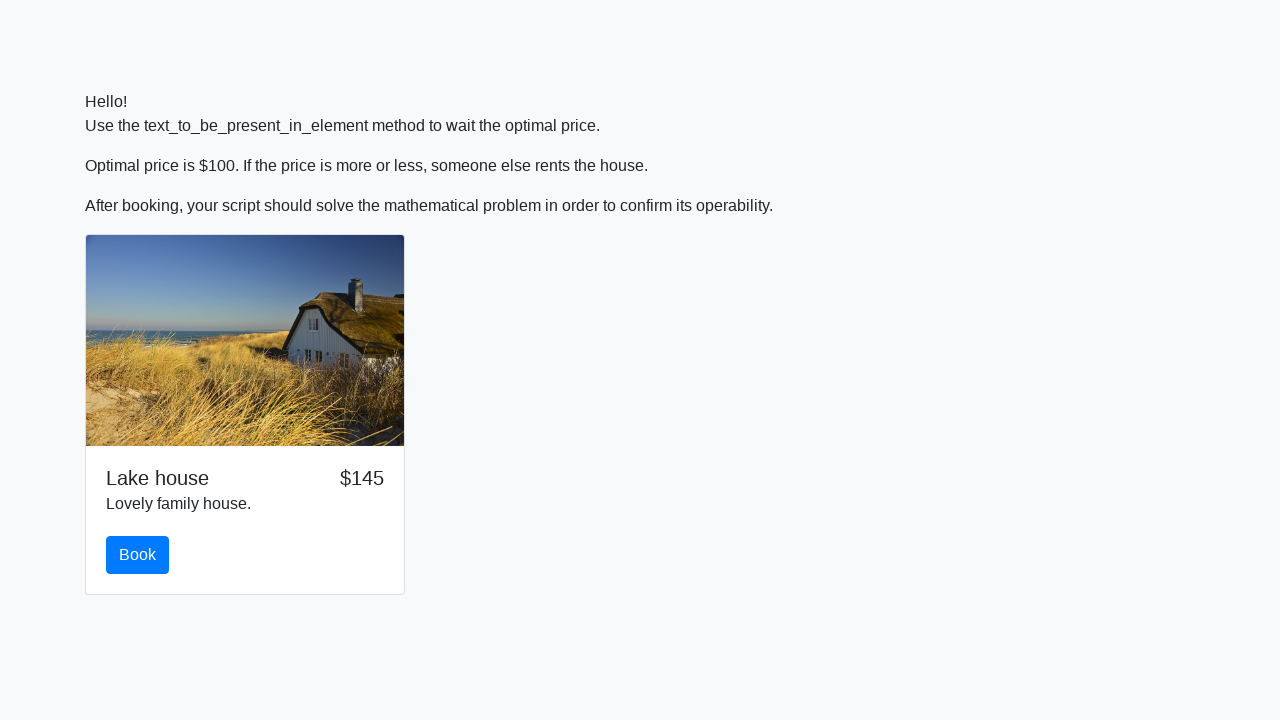

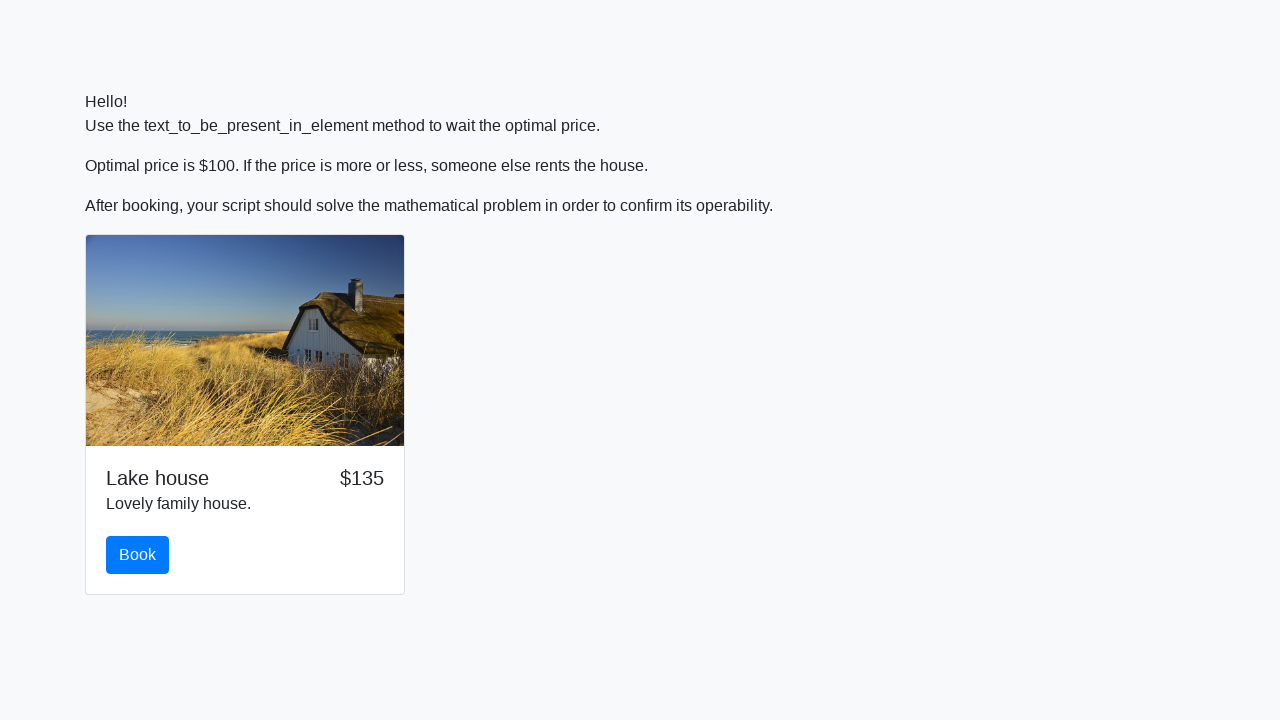